Tests JavaScript Alert with Cancel by clicking the JS Confirm button and dismissing the dialog

Starting URL: https://the-internet.herokuapp.com/

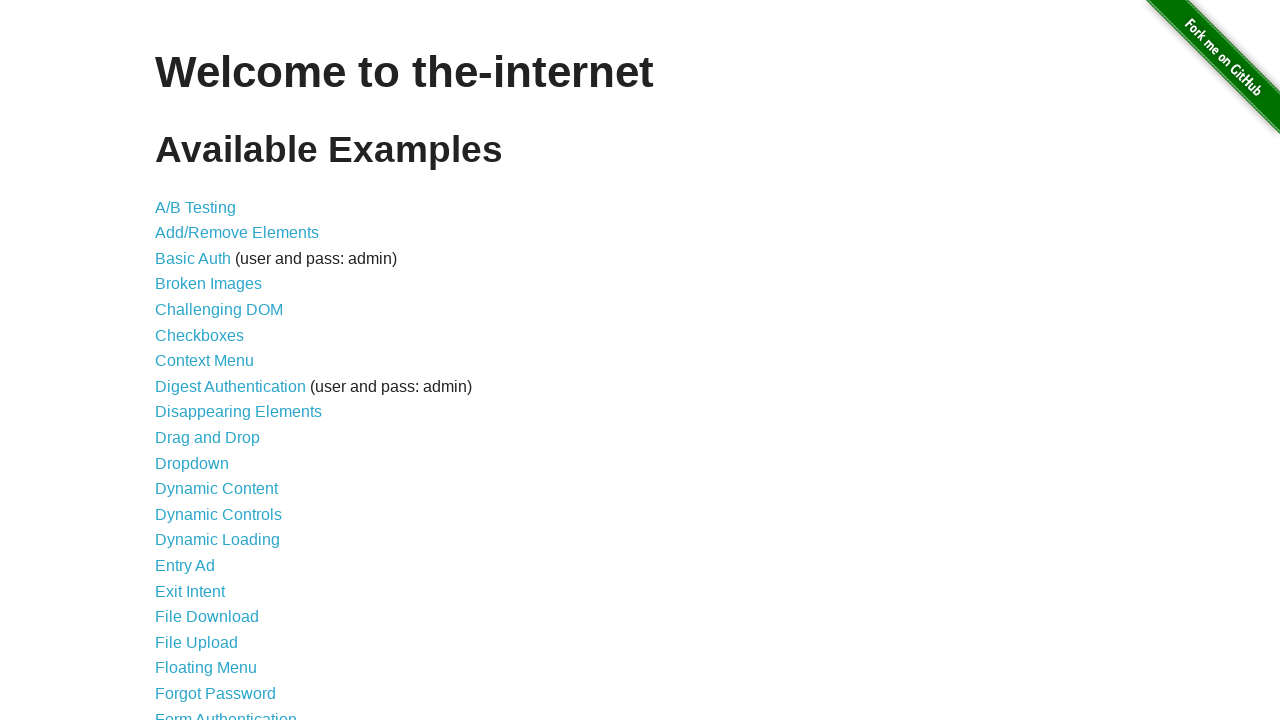

Clicked on JavaScript Alerts link at (214, 361) on a:has-text('JavaScript Alerts')
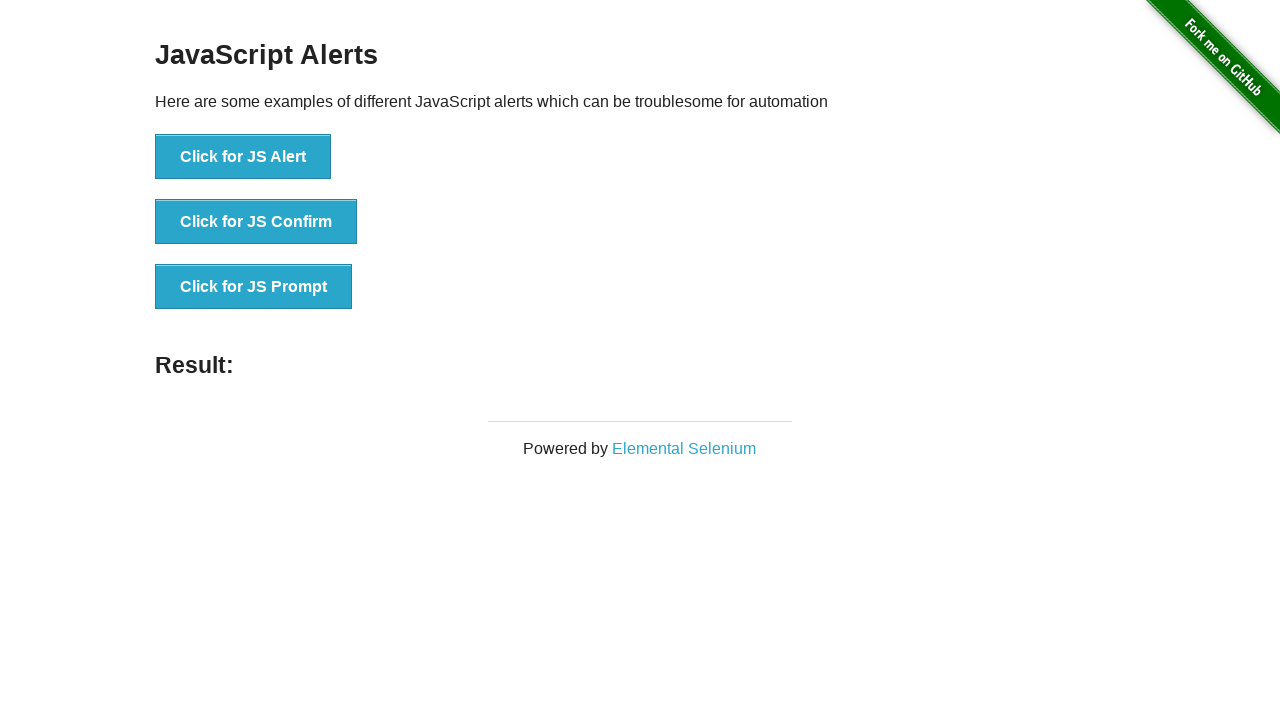

Set up dialog handler to dismiss dialogs
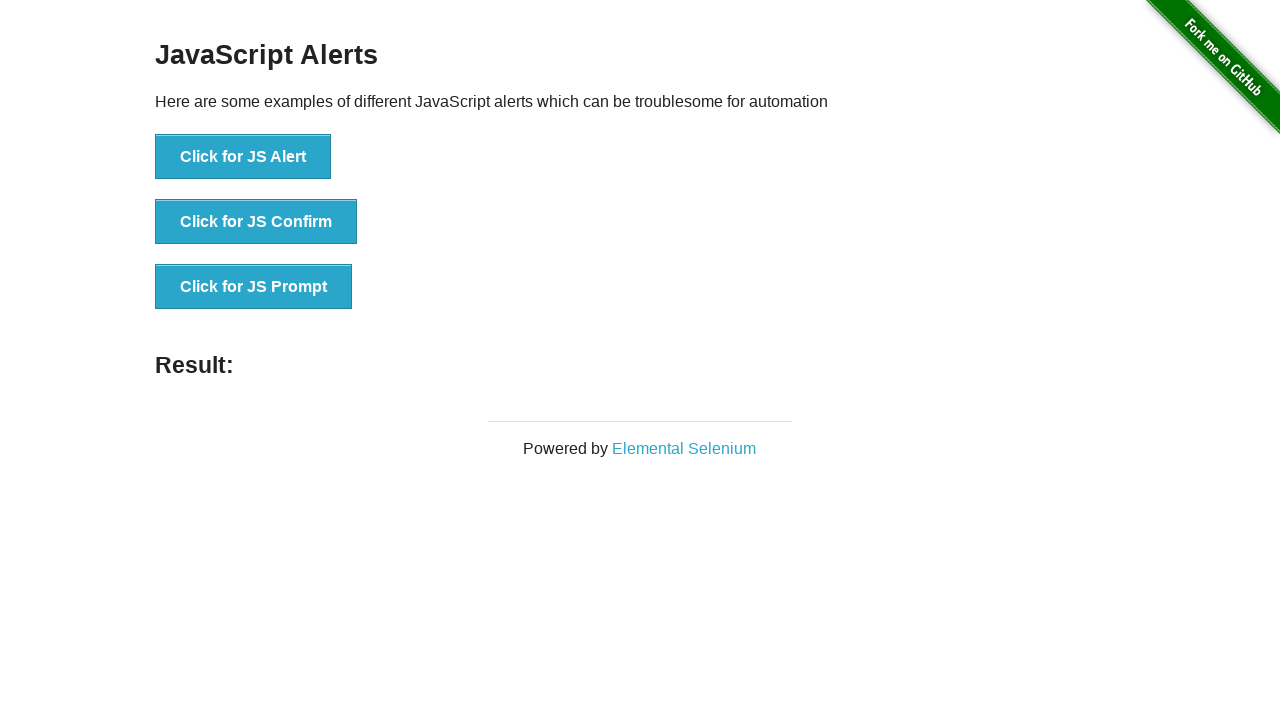

Clicked JS Confirm button to trigger confirm dialog at (256, 222) on button:has-text('Click for JS Confirm')
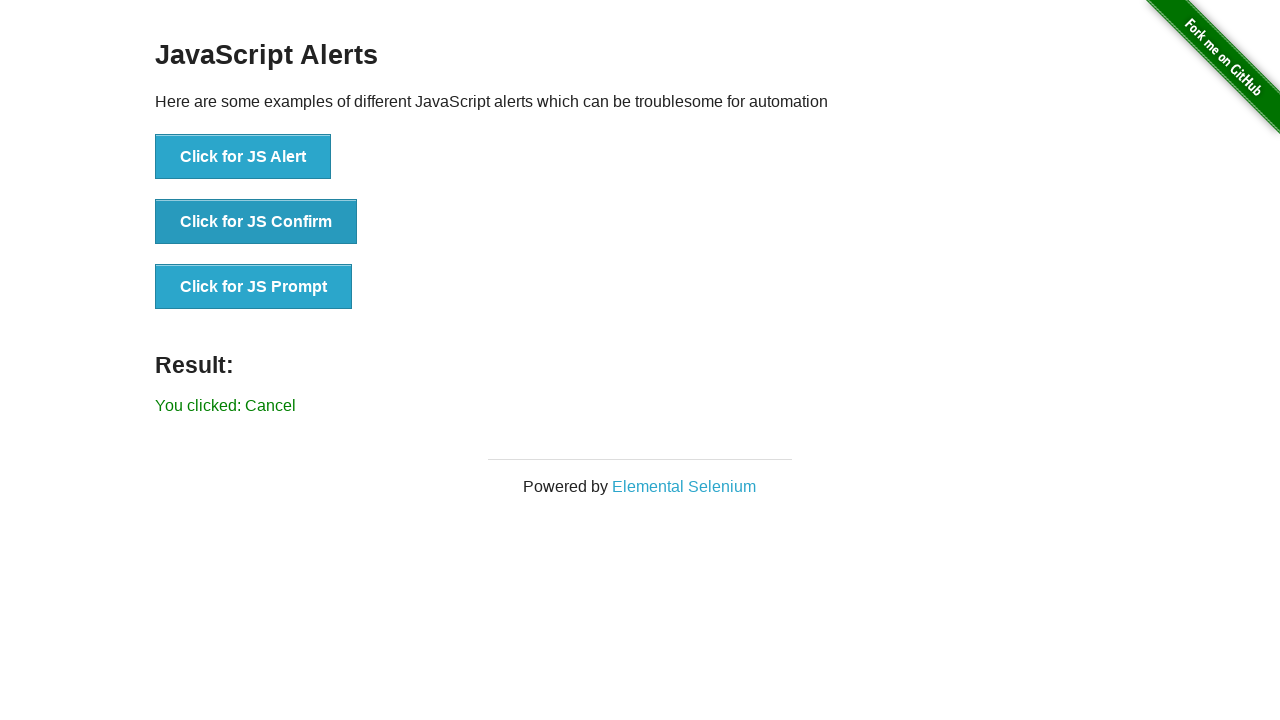

Result text element loaded
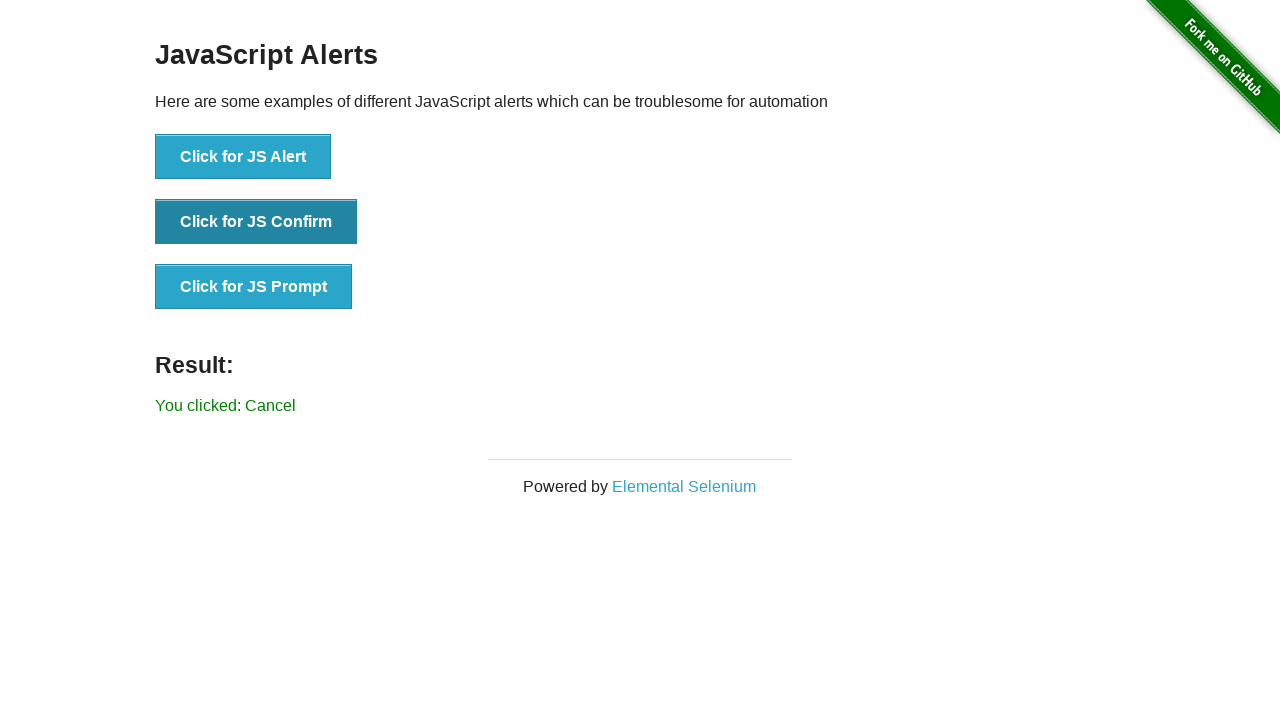

Verified result text contains 'Cancel' confirming dialog was dismissed
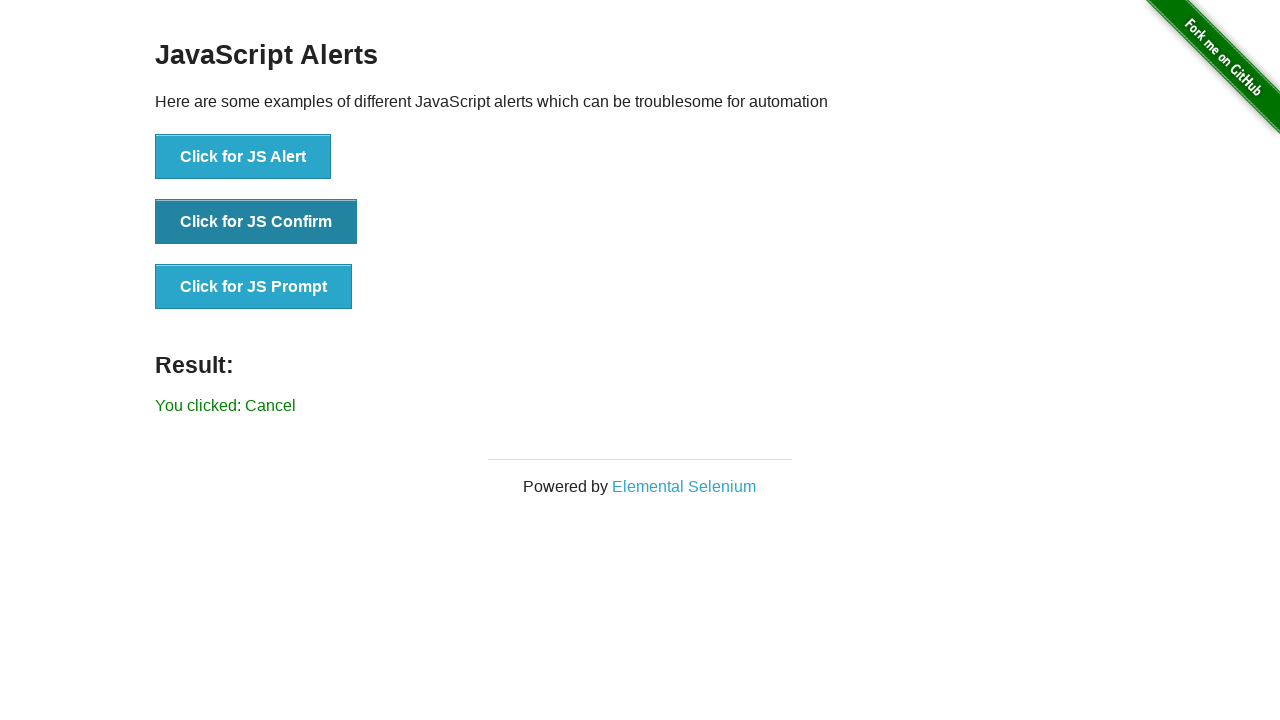

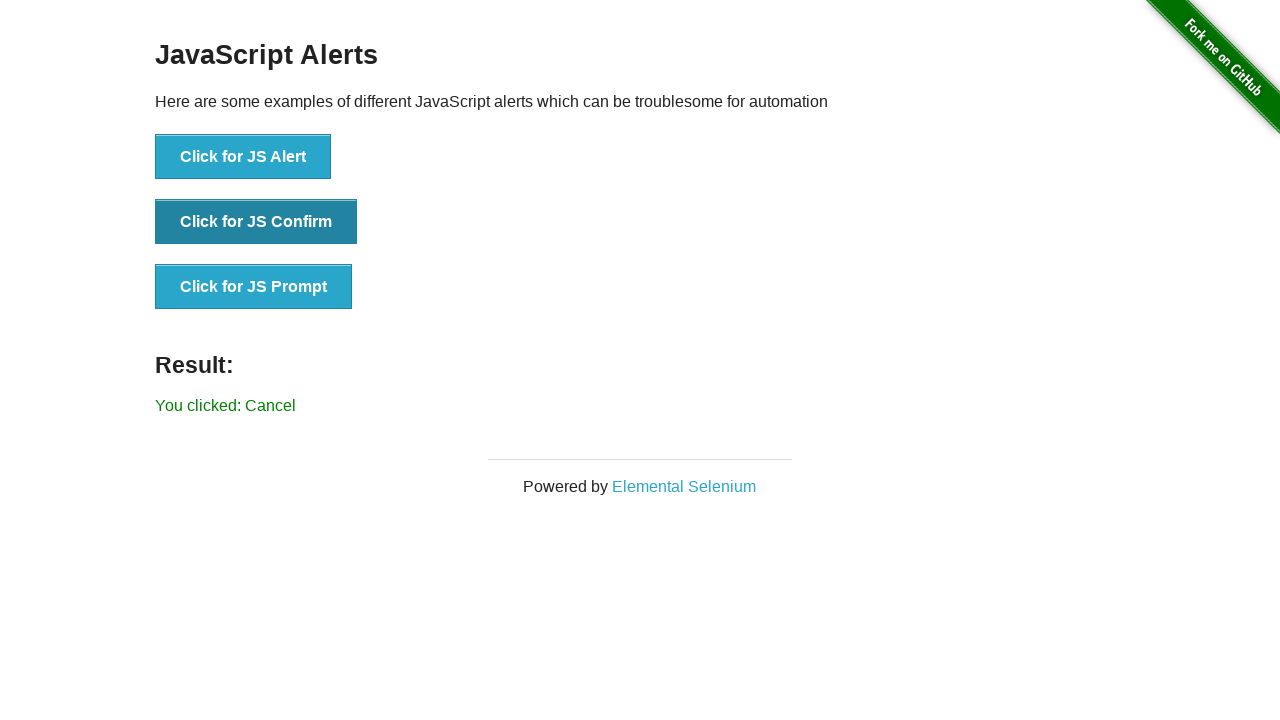